Tests keyboard key press functionality by sending space and left arrow keys to an input element and verifying the displayed result text shows the correct key was pressed.

Starting URL: https://the-internet.herokuapp.com/key_presses

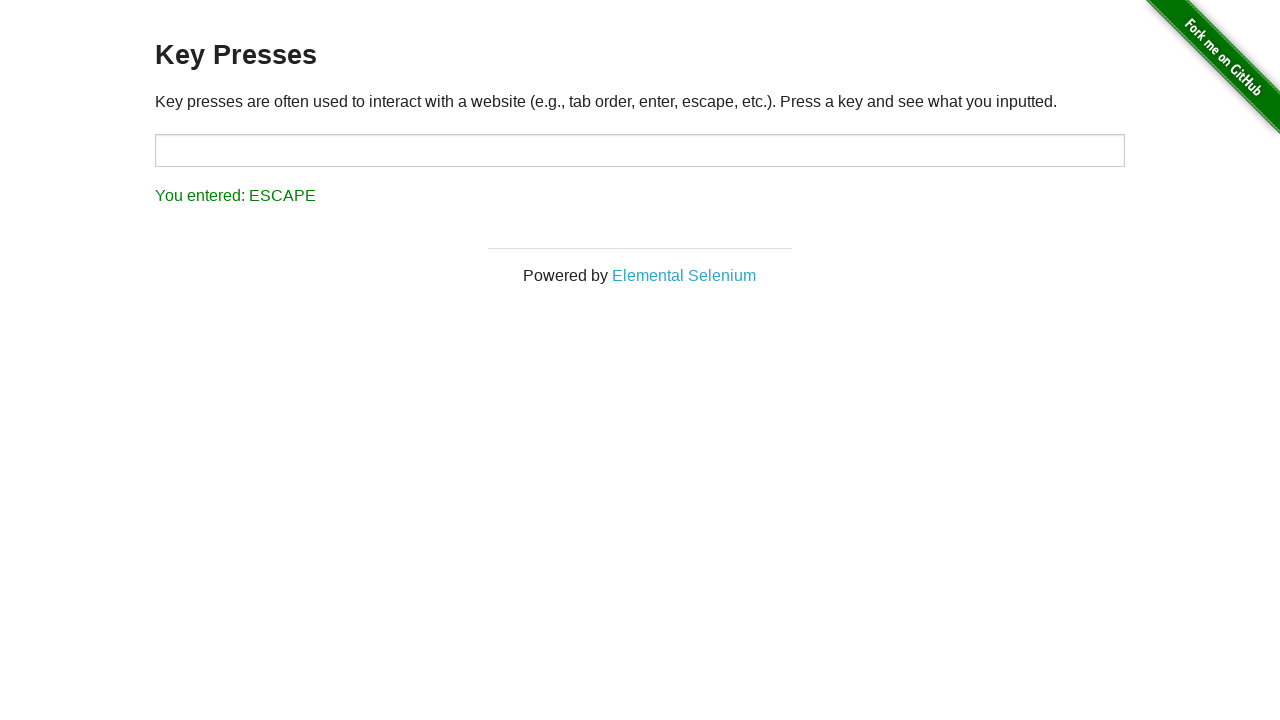

Pressed Space key on target element on #target
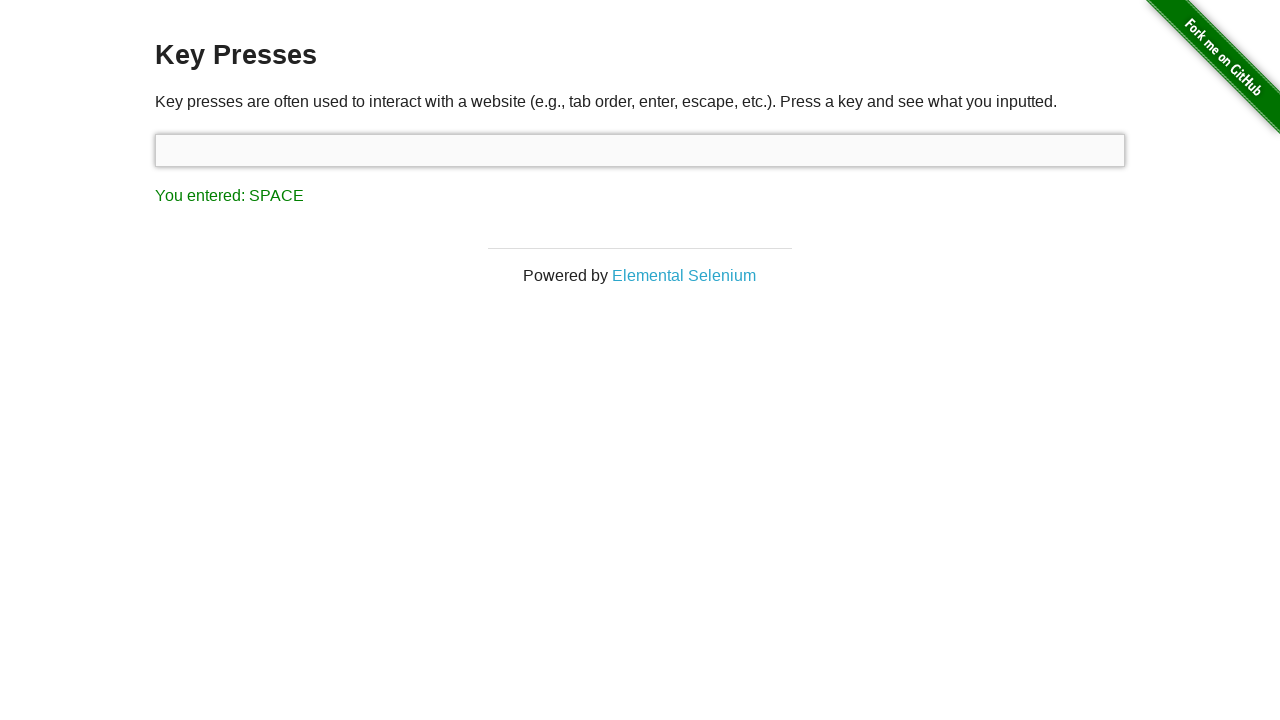

Result element appeared after Space key press
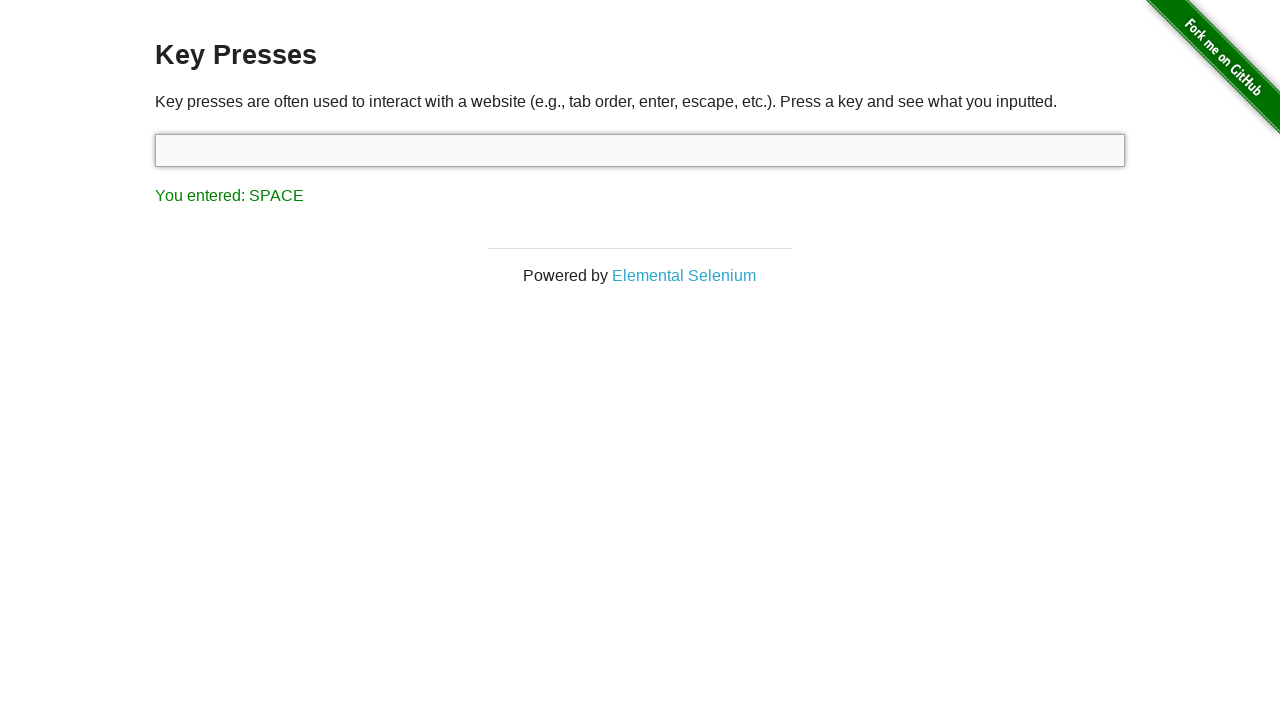

Verified result text shows 'You entered: SPACE'
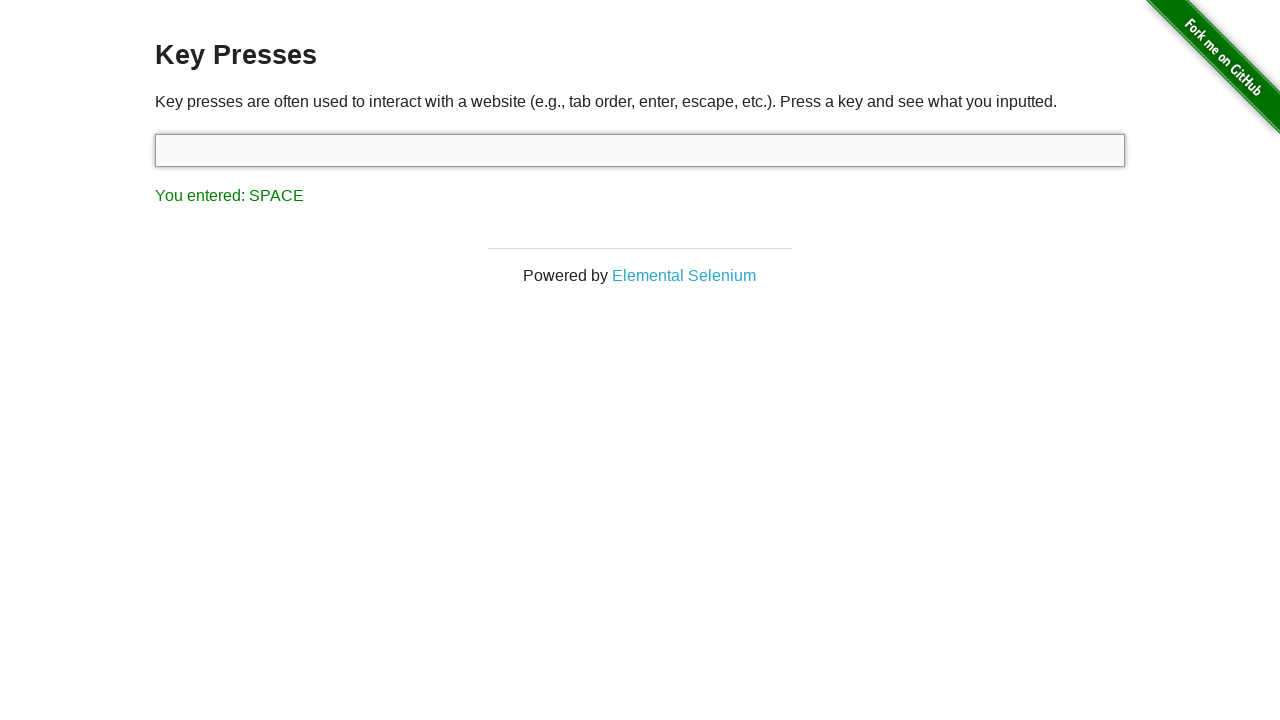

Pressed Left Arrow key
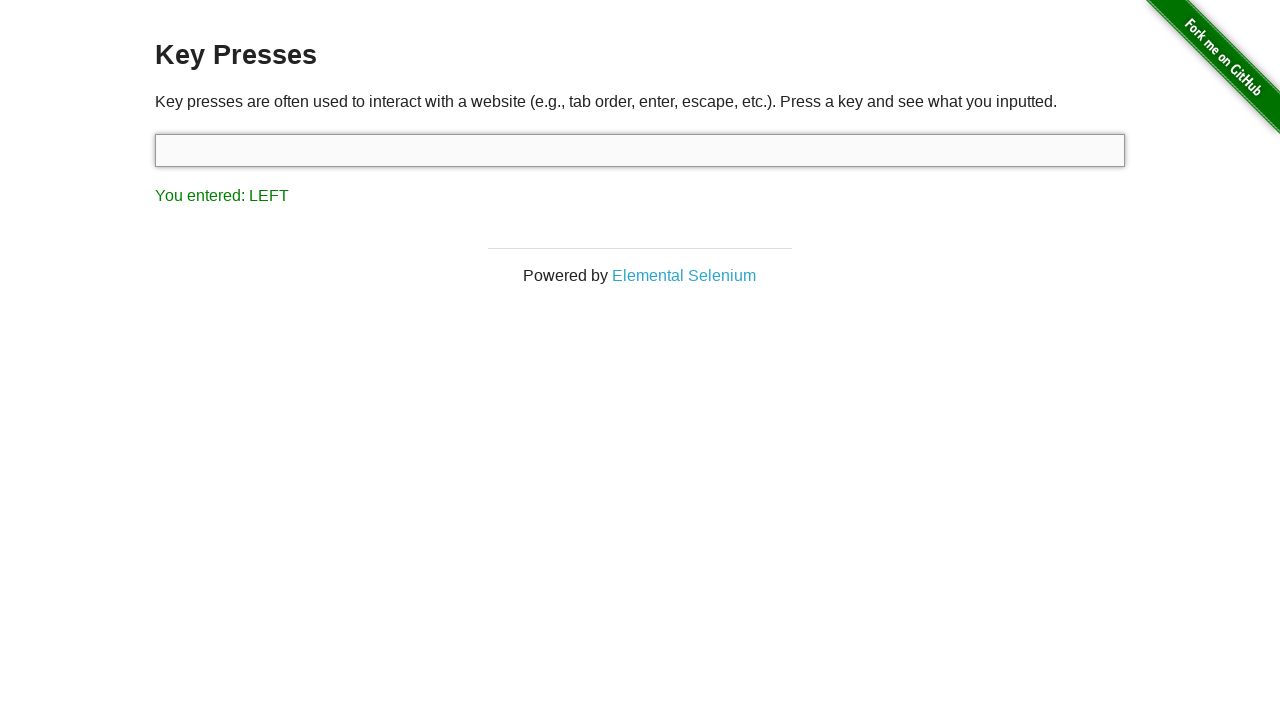

Verified result text shows 'You entered: LEFT'
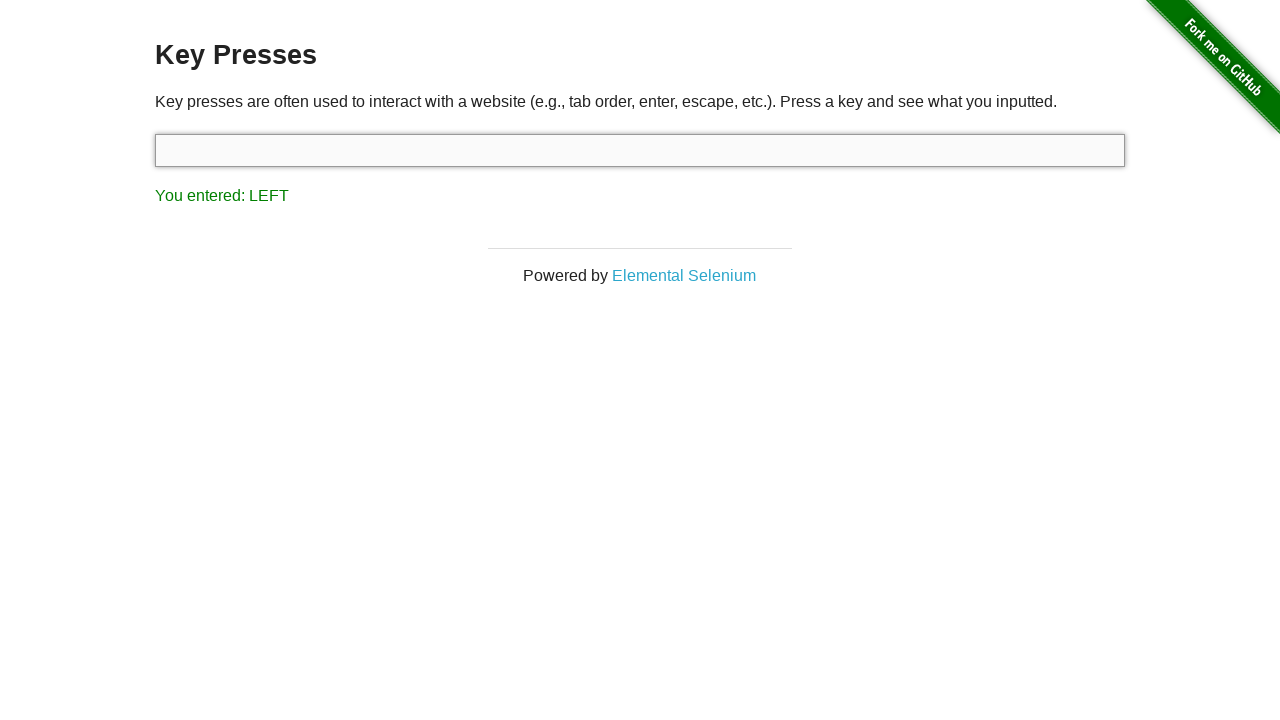

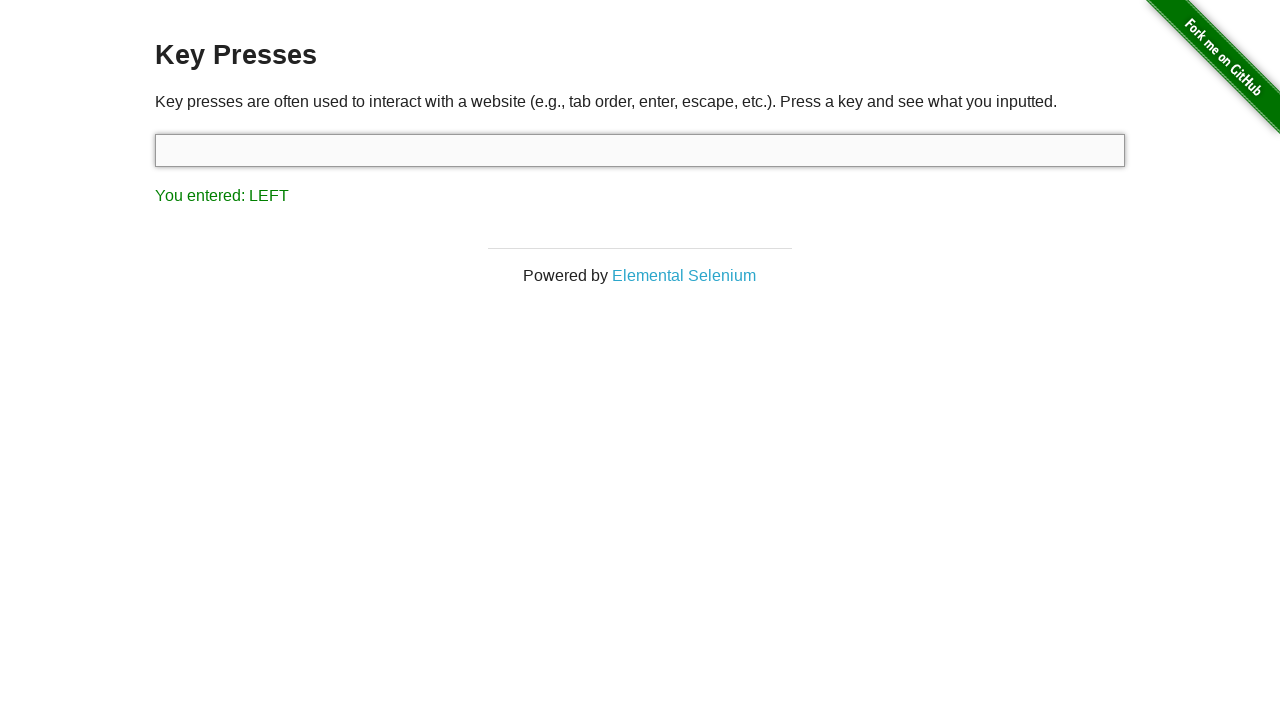